Searches for the name "Peter" in the search field on a banking demo website

Starting URL: http://zero.webappsecurity.com/index.html

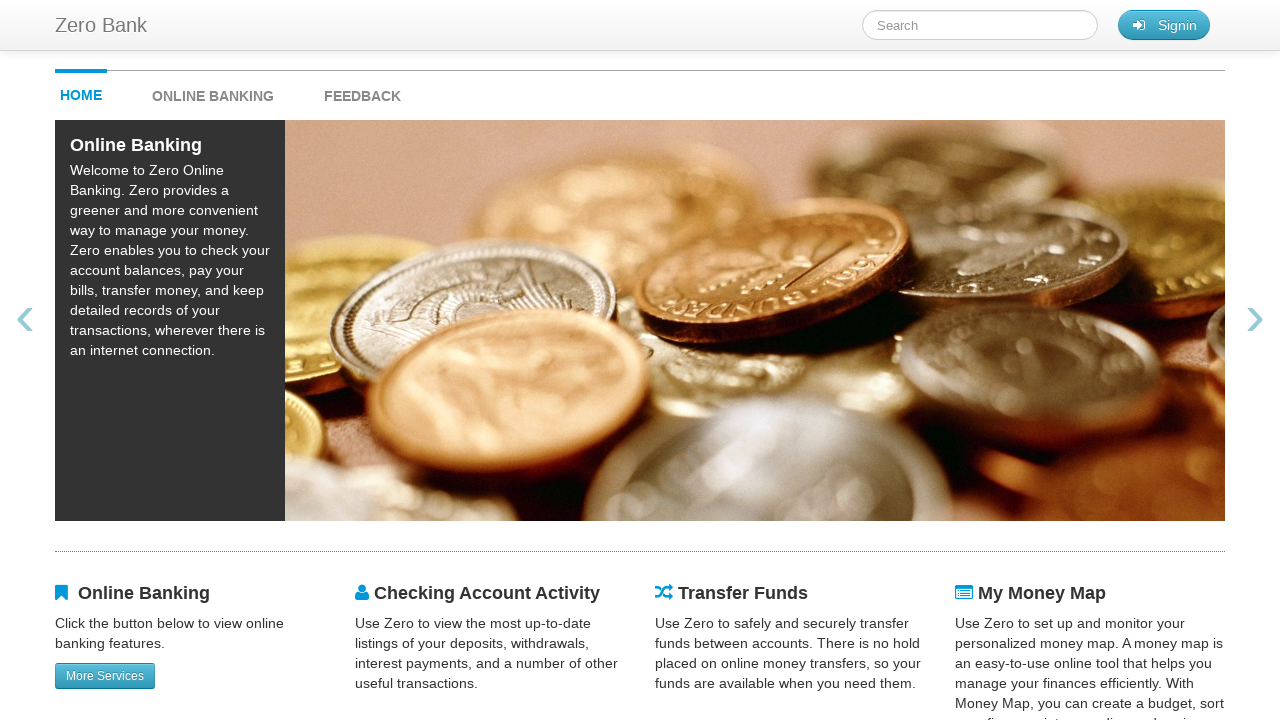

Filled search field with 'Peter' on #searchTerm
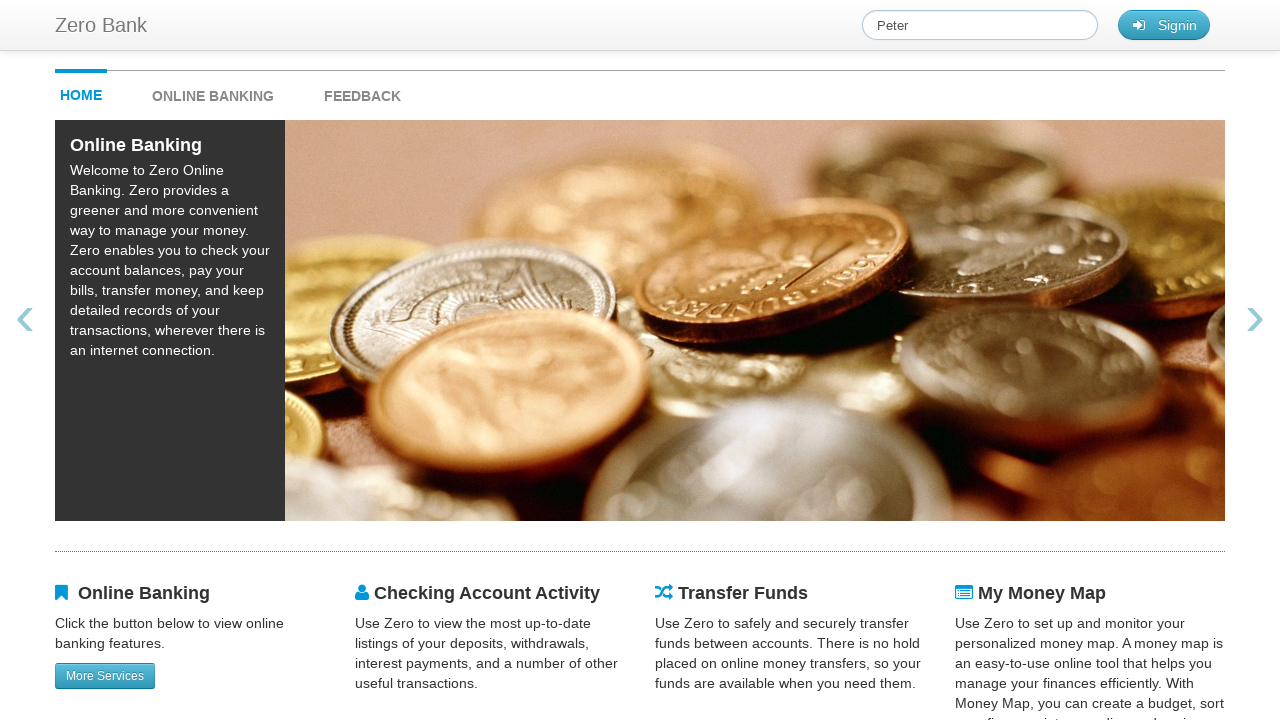

Waited for search results to load
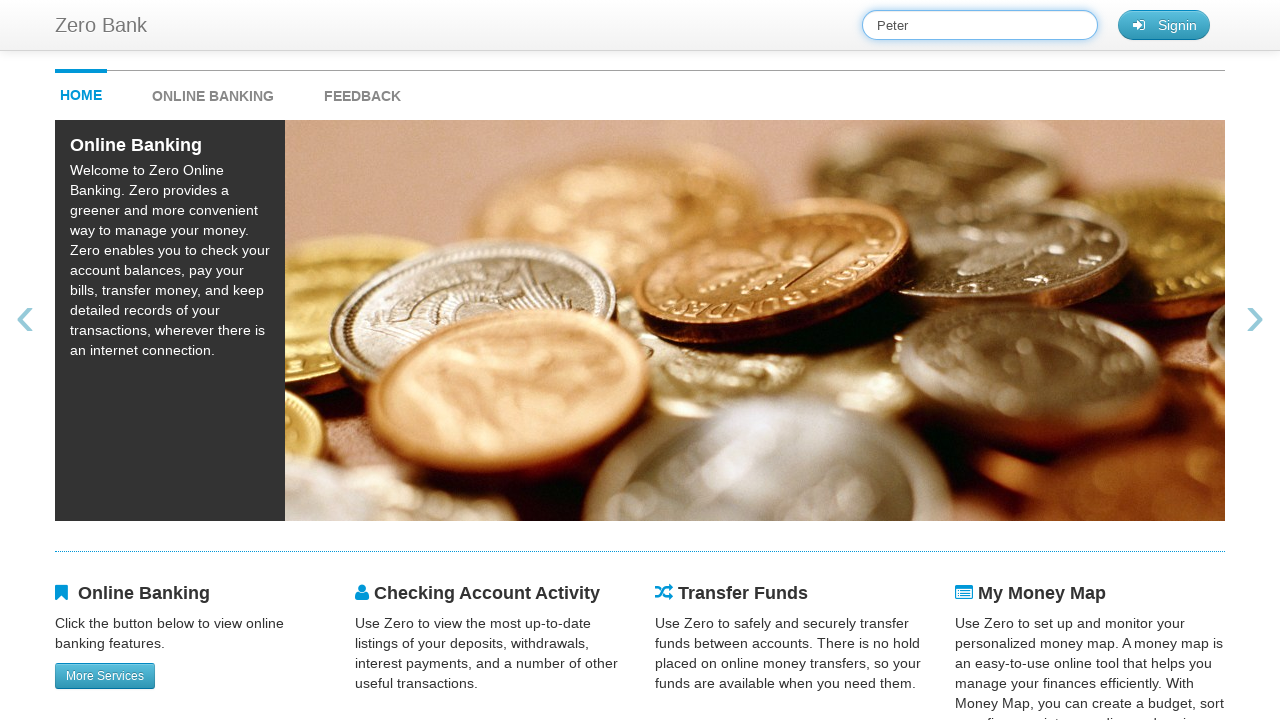

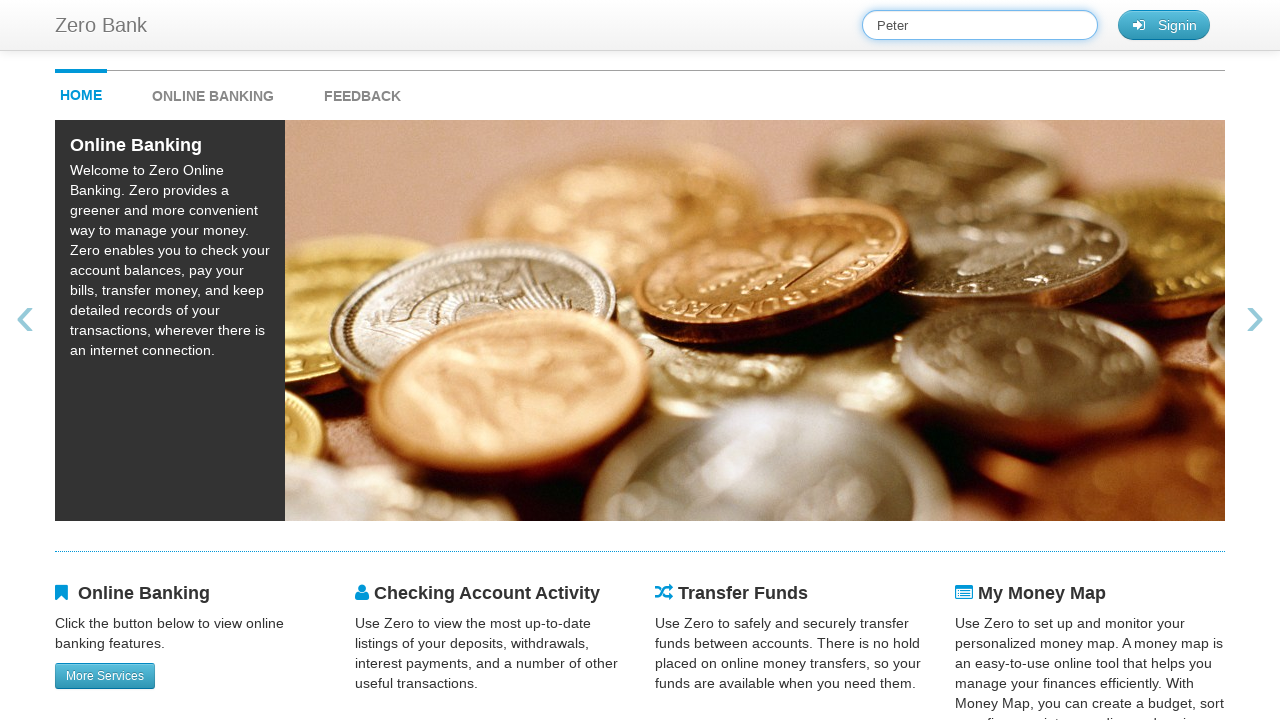